Tests navigation on a portfolio website by clicking on the contact section element

Starting URL: https://shahjalal.vercel.app/

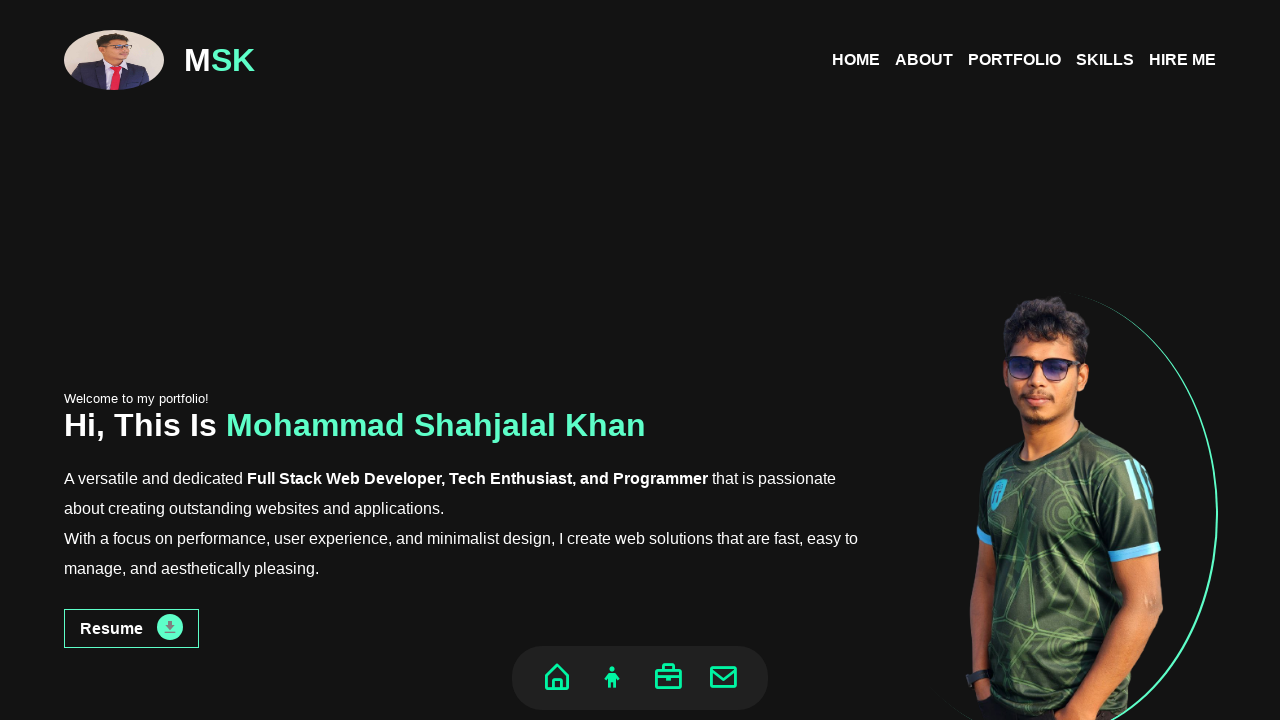

Clicked on the contact section element at (640, 438) on #contact
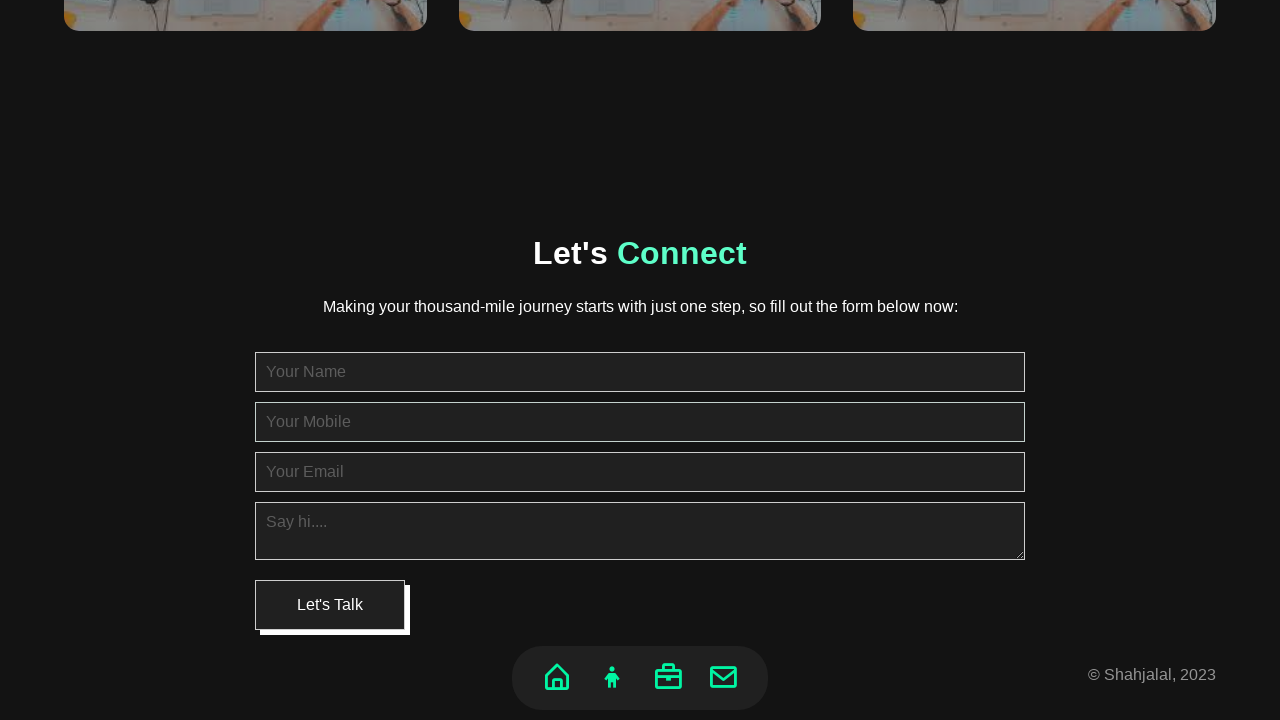

Waited for navigation or scroll to complete
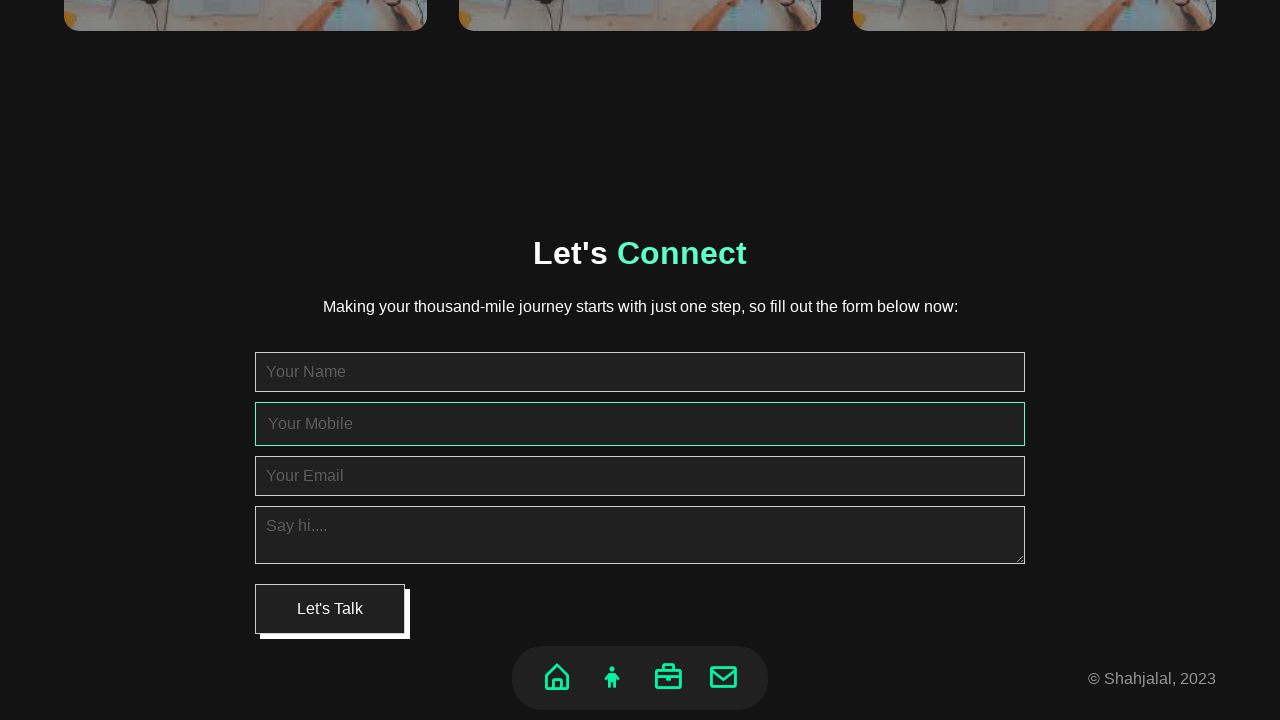

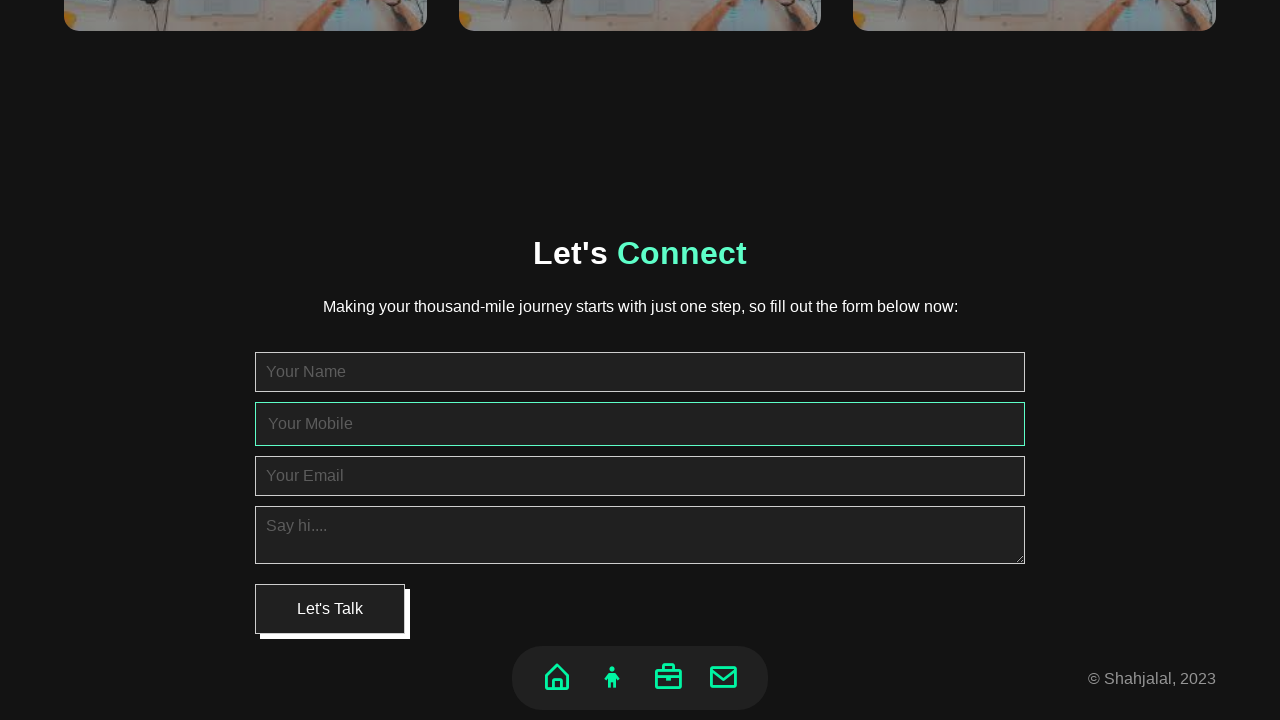